Tests the 'Ignore Resolved' filter by clicking it and verifying that the Done column shows no visible cards.

Starting URL: https://jira.trungk18.com/project/board

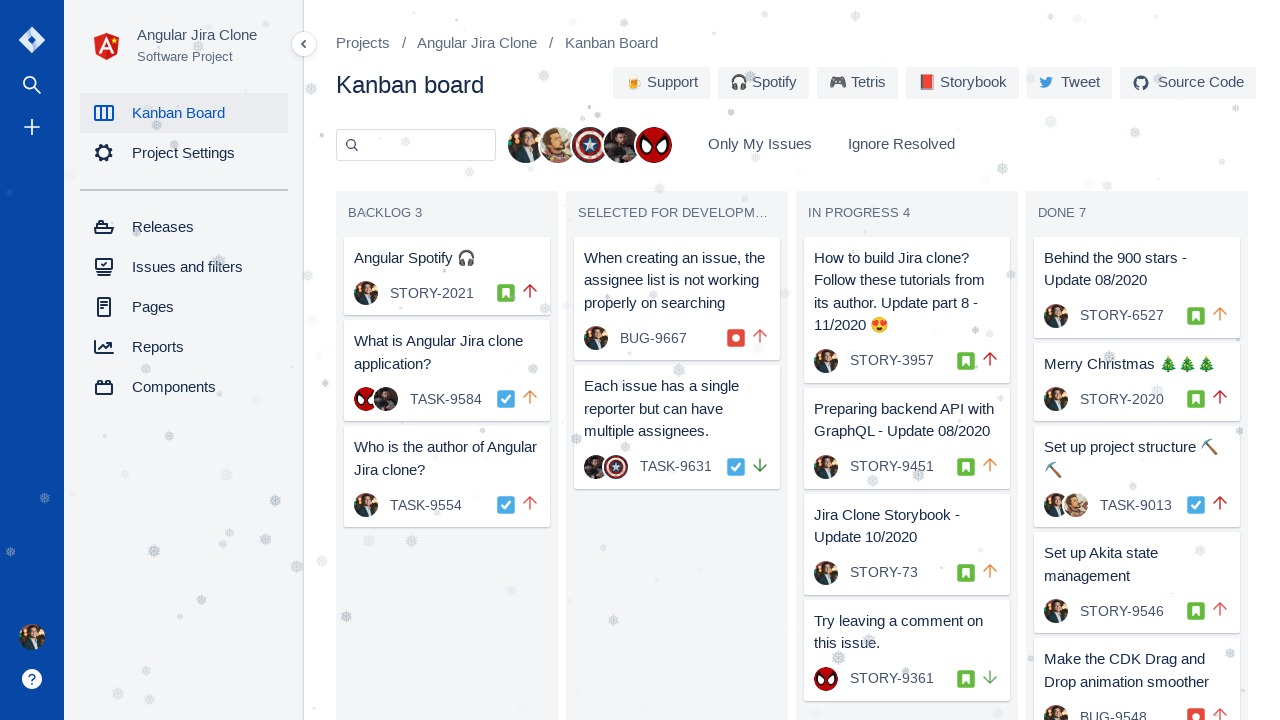

Board loaded and Backlog section visible
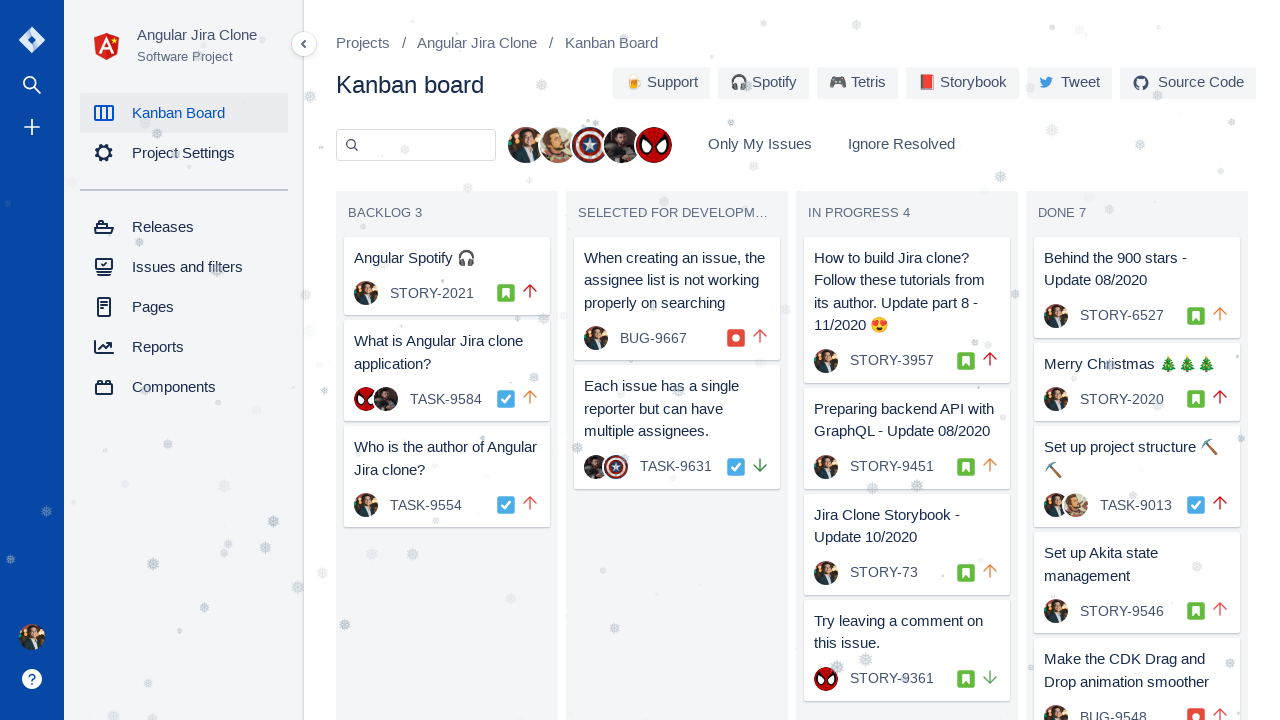

Clicked 'Ignore Resolved' filter button at (902, 144) on button:has-text('Ignore Resolved')
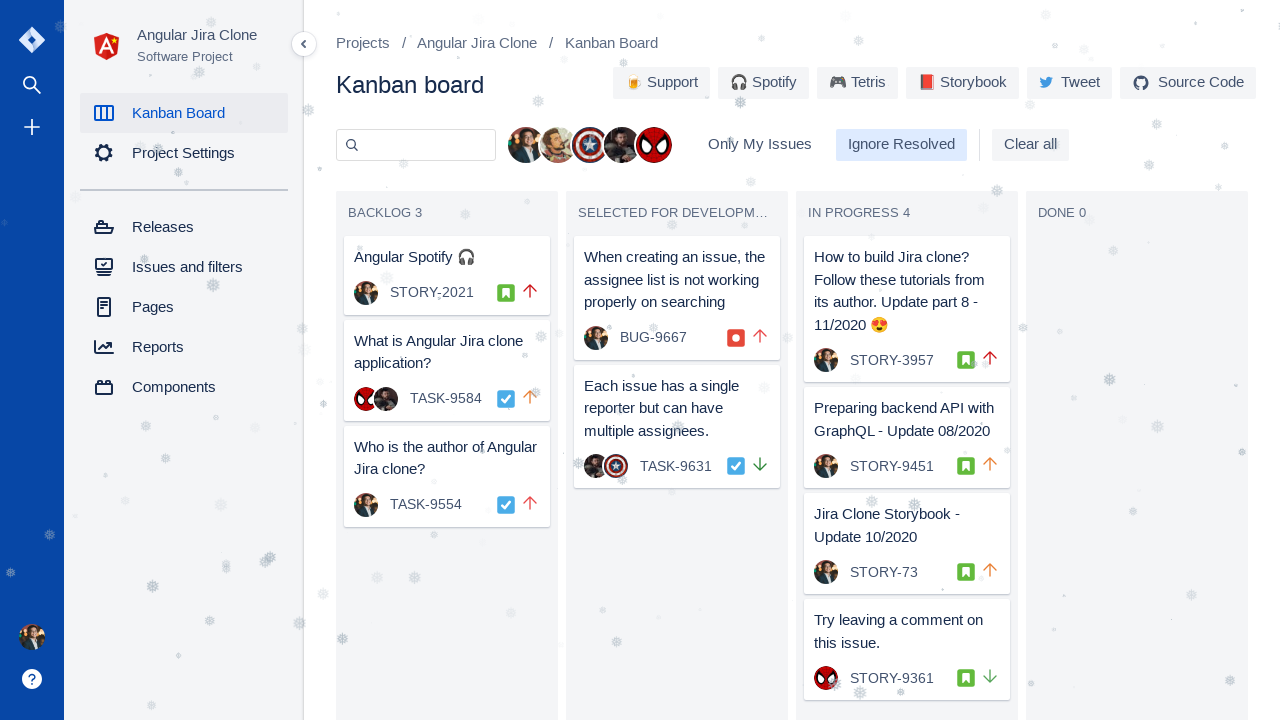

Counted cards in Done column: 0 cards found
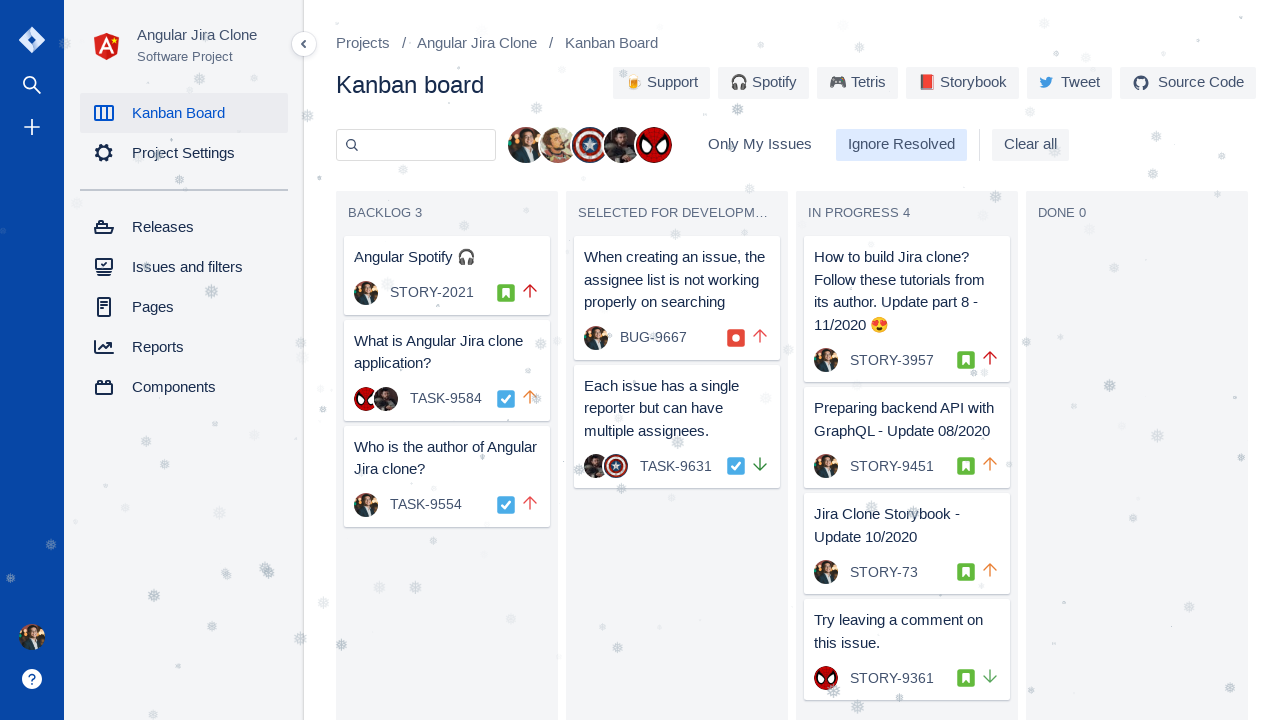

Assertion passed: Done column has no visible cards
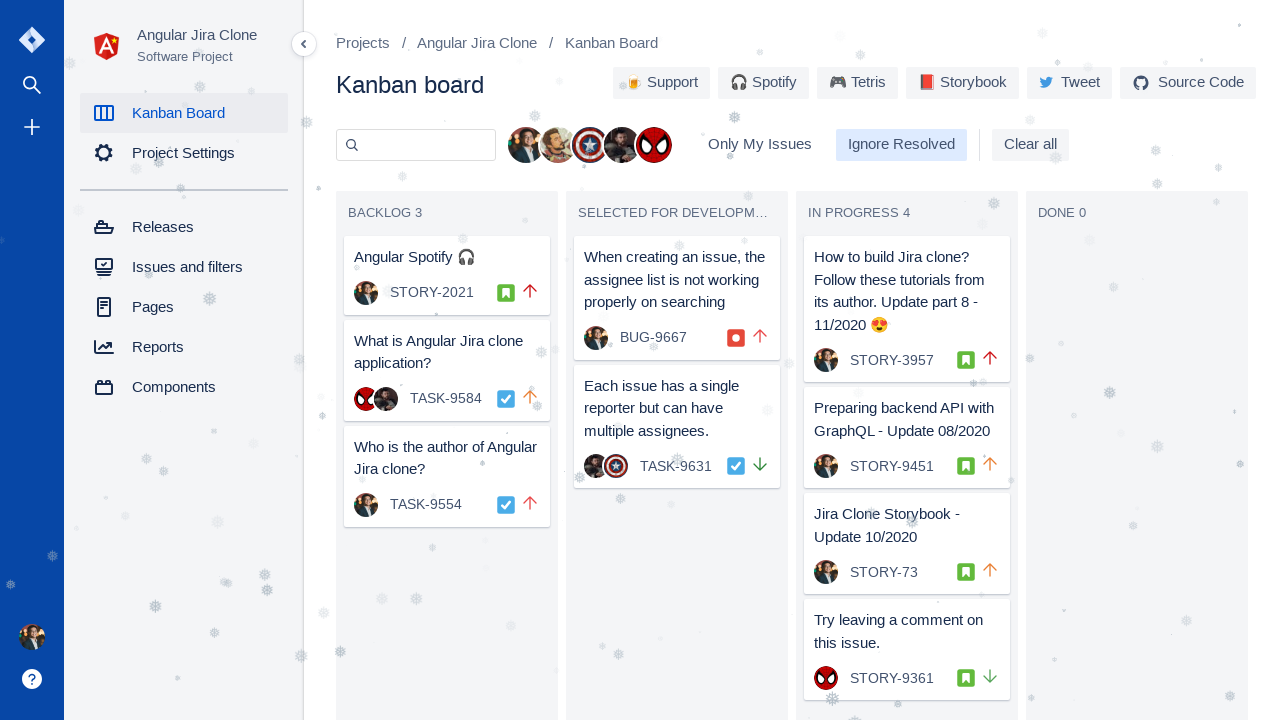

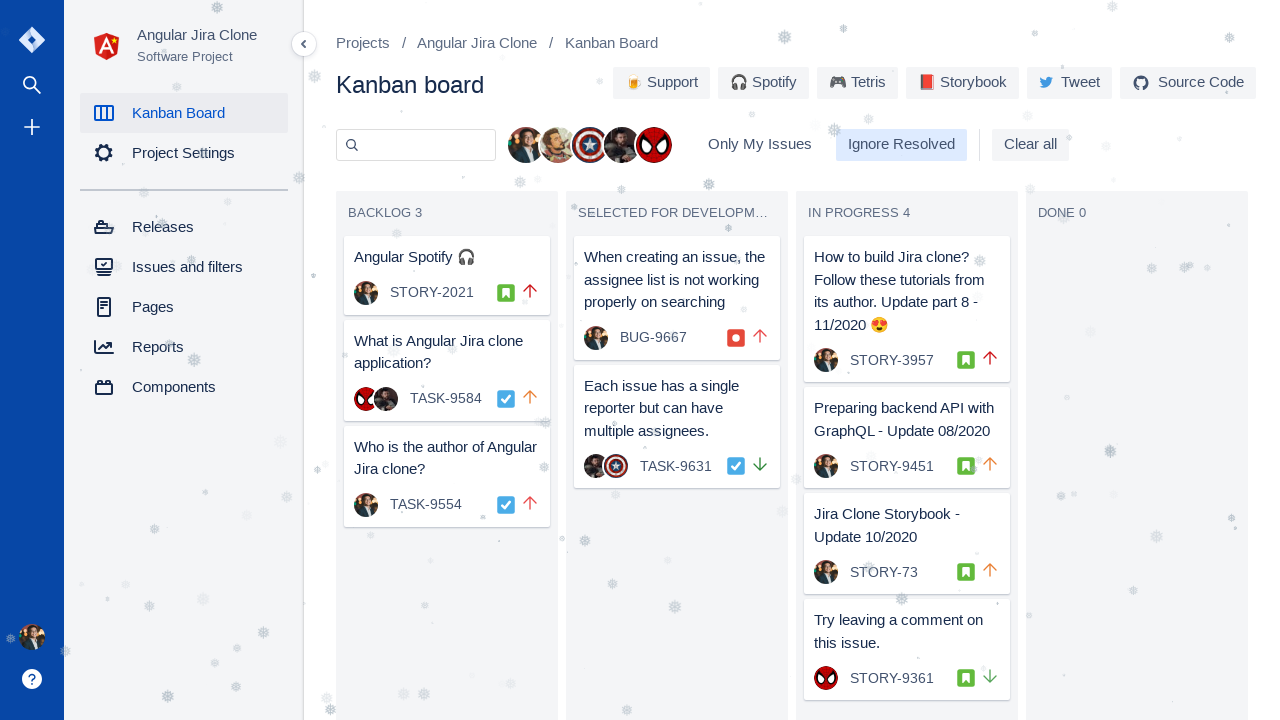